Navigates to the Chrome Developer Blog and verifies that blog post cards are displayed on the page.

Starting URL: https://developer.chrome.com/blog

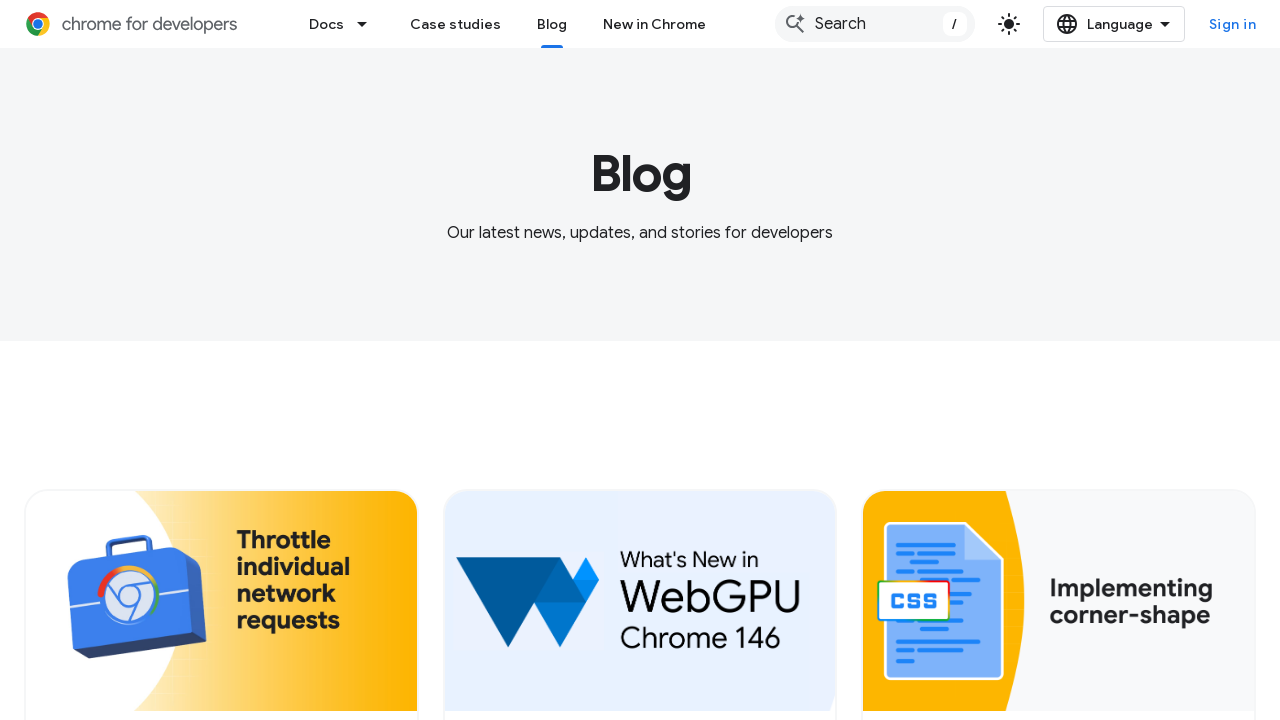

Navigated to Chrome Developer Blog
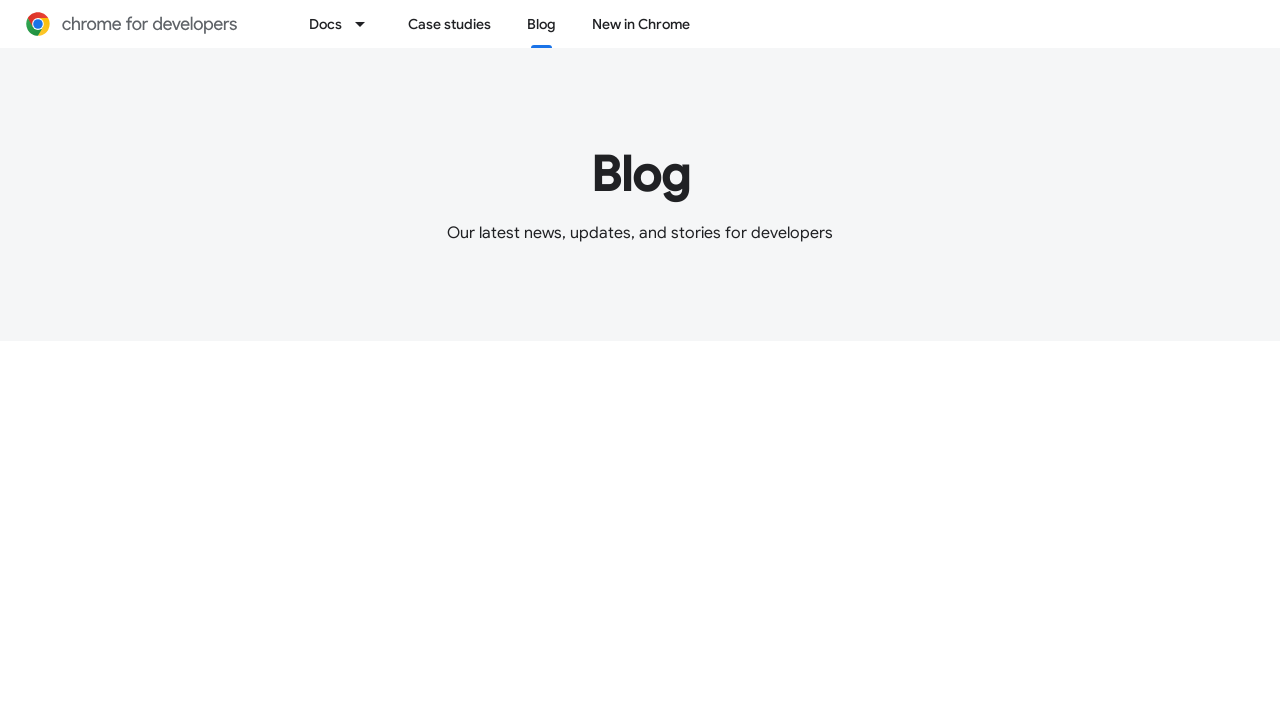

Blog post cards loaded on the page
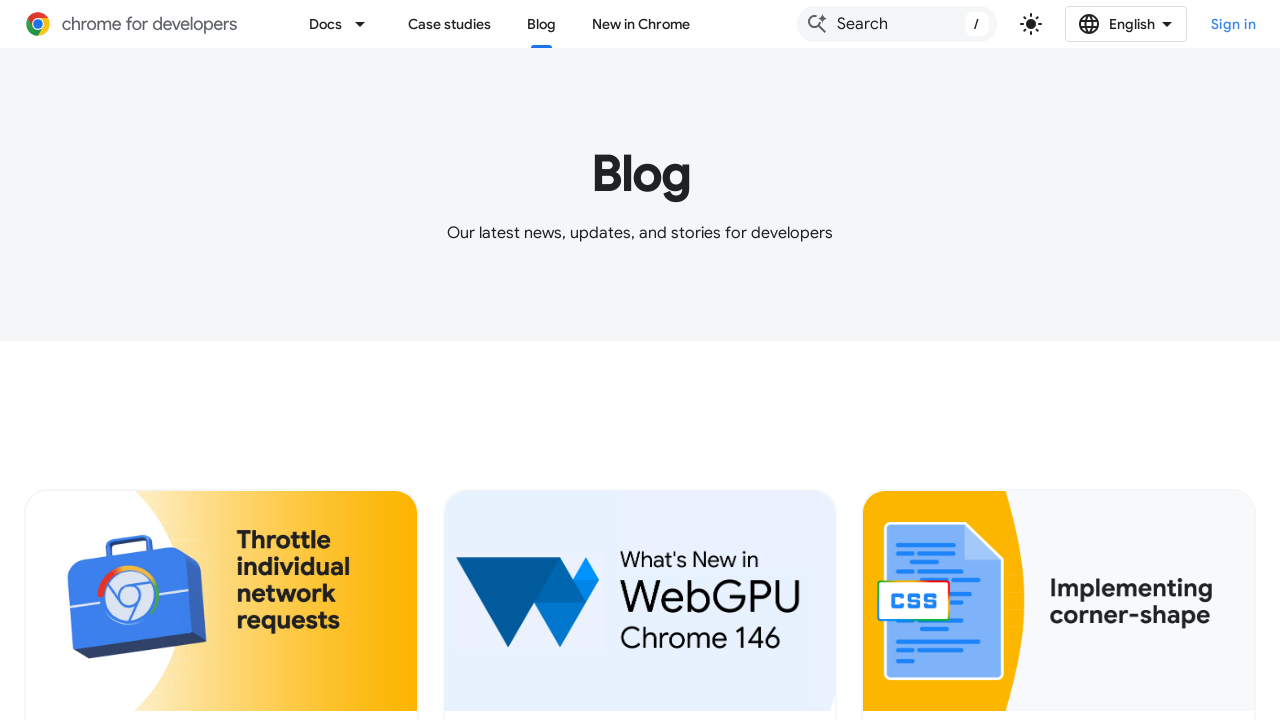

Verified that blog post cards are displayed on the page
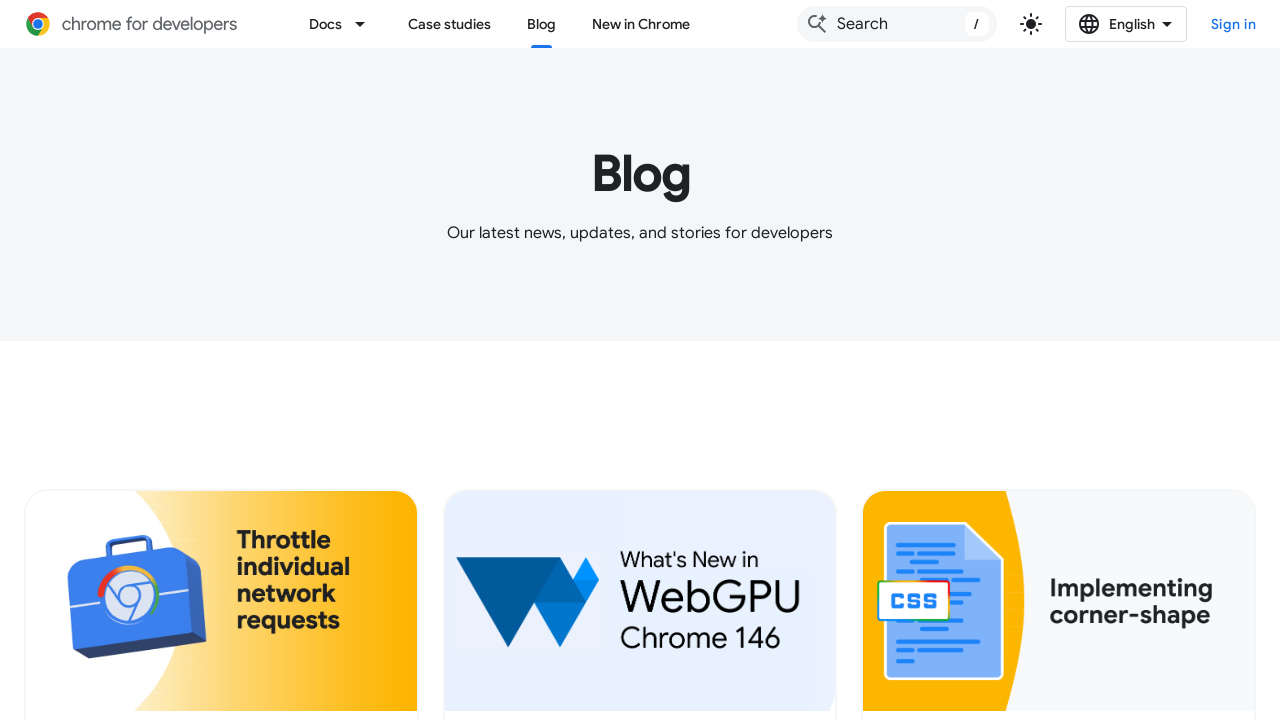

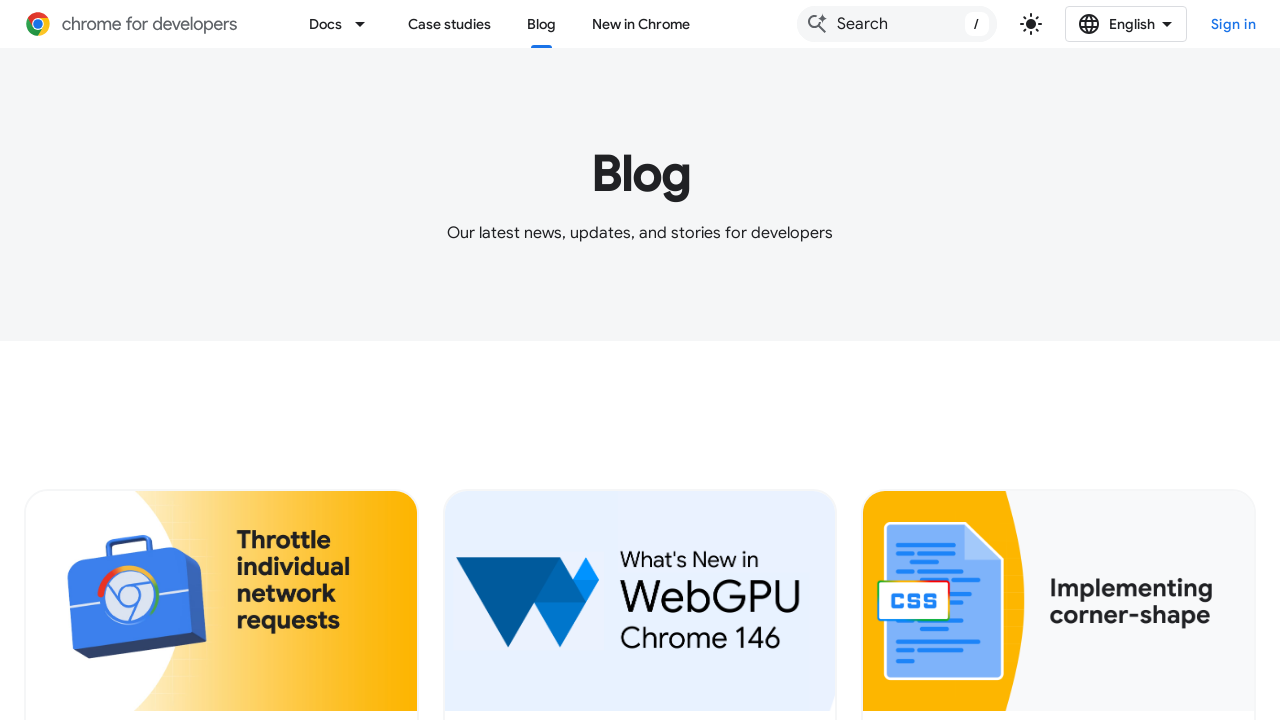